Tests the Ant Design DatePicker component by navigating to the component page, waiting for the date picker to load, and clicking on the date input field to open the date picker

Starting URL: https://ant.design/components/date-picker

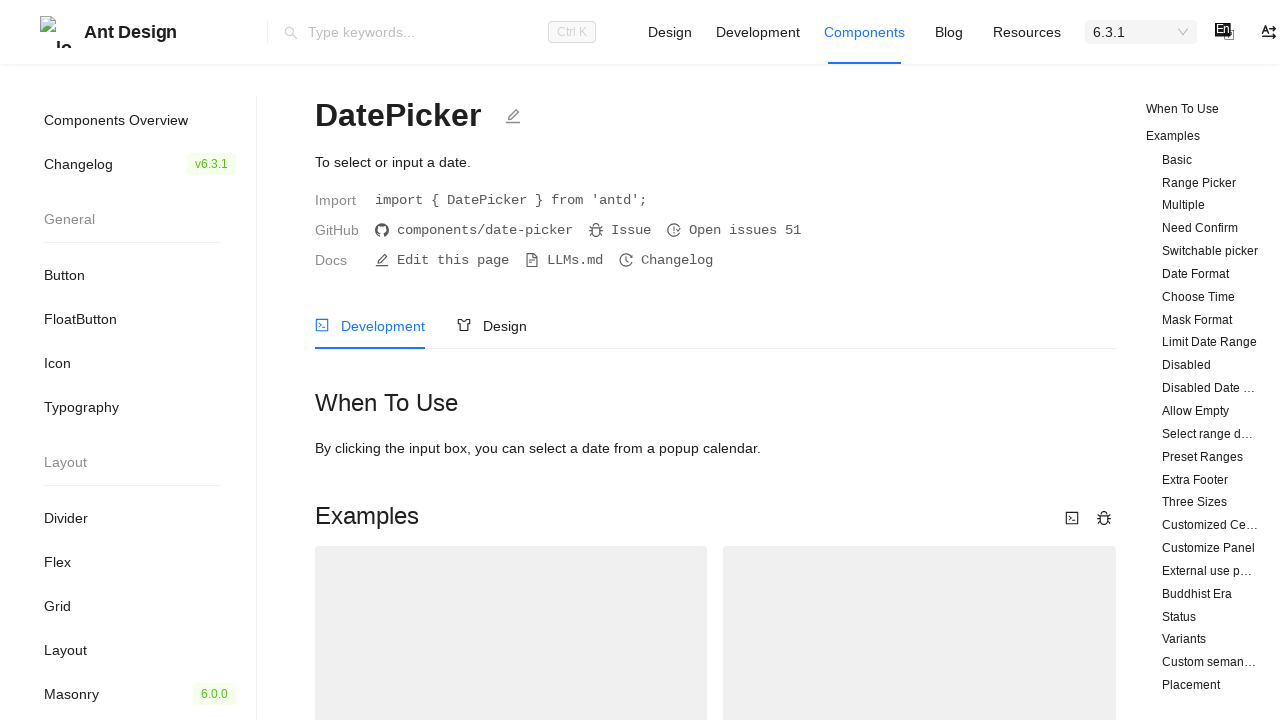

Examples heading loaded
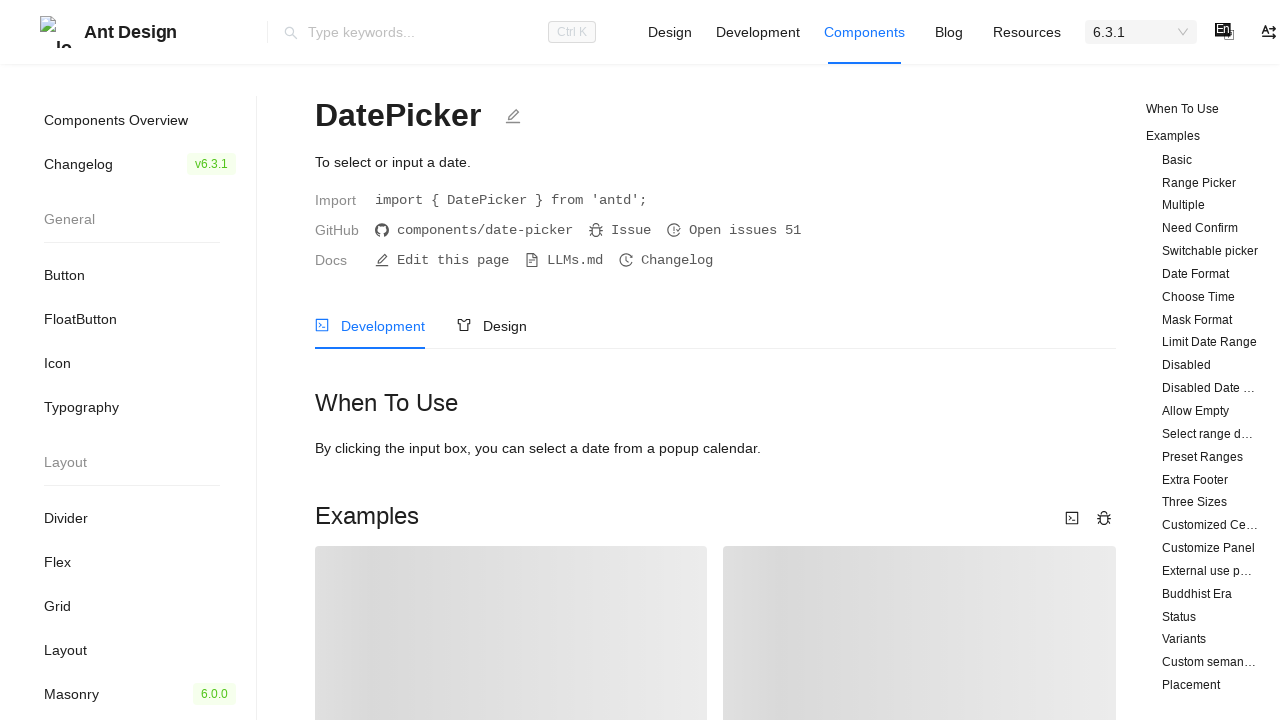

Waited 5 seconds for datepicker element to load
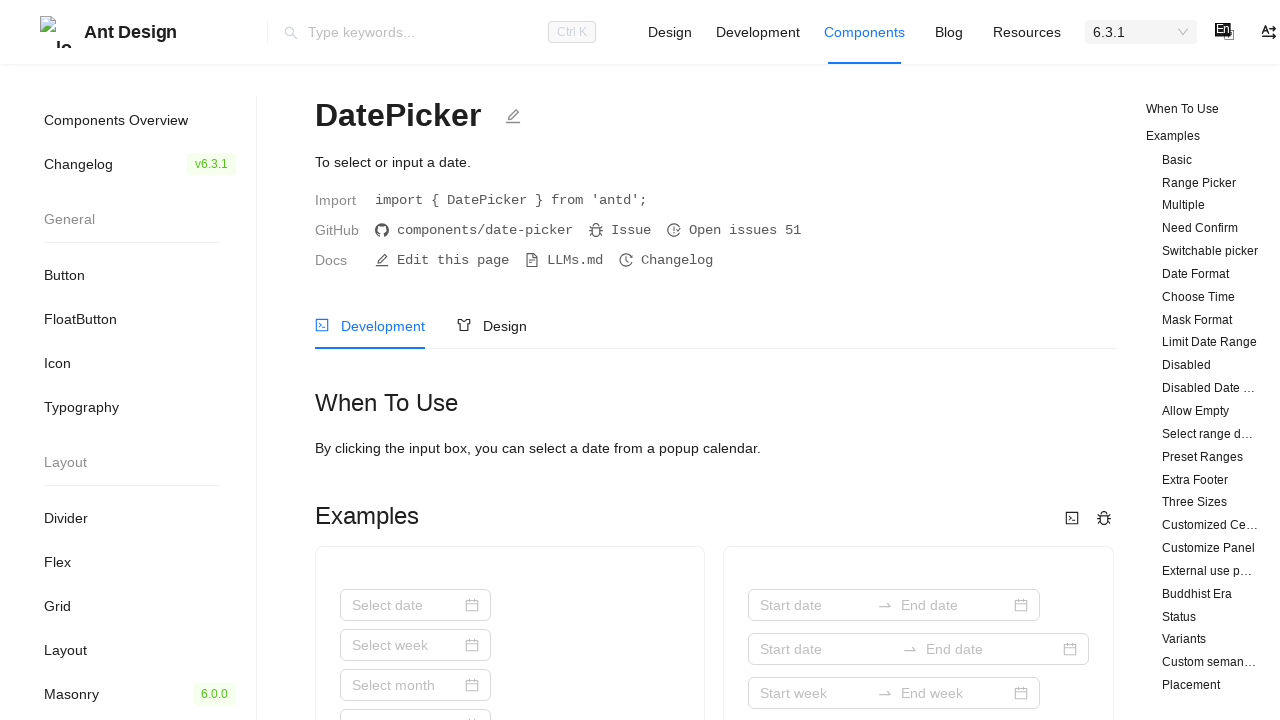

Located date input field with placeholder 'Select date'
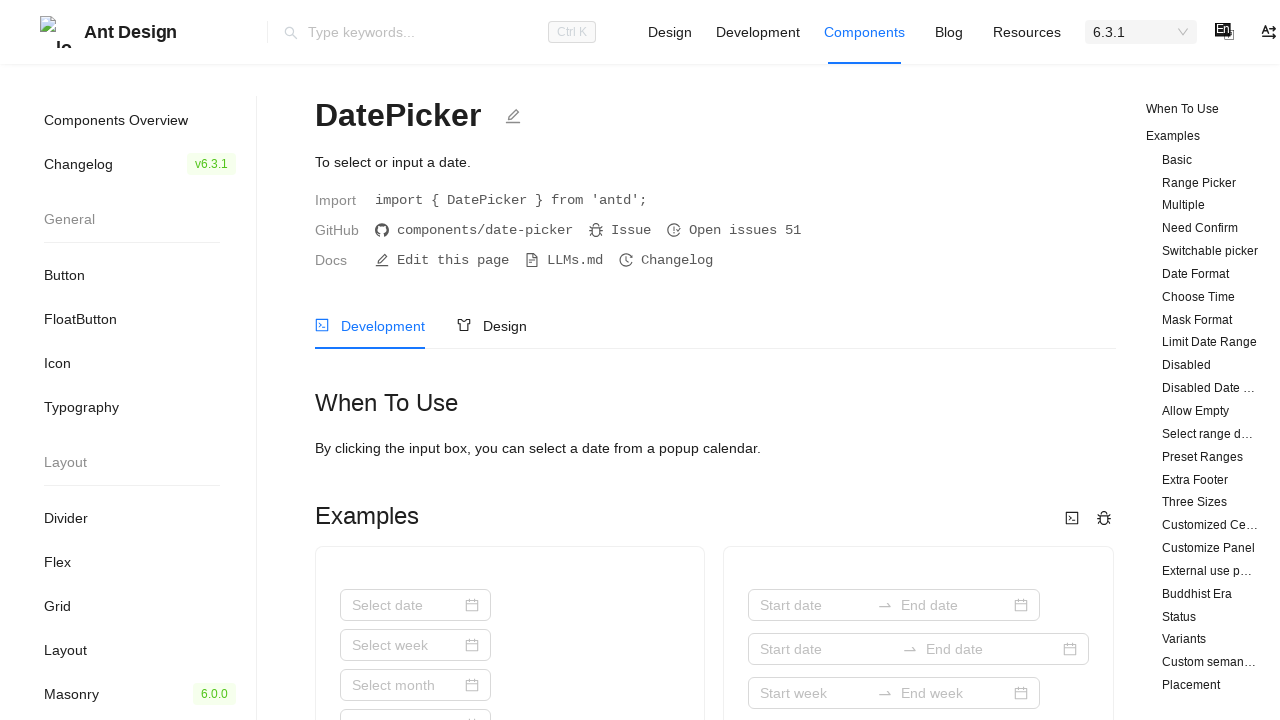

Waited 2 seconds before clicking date input
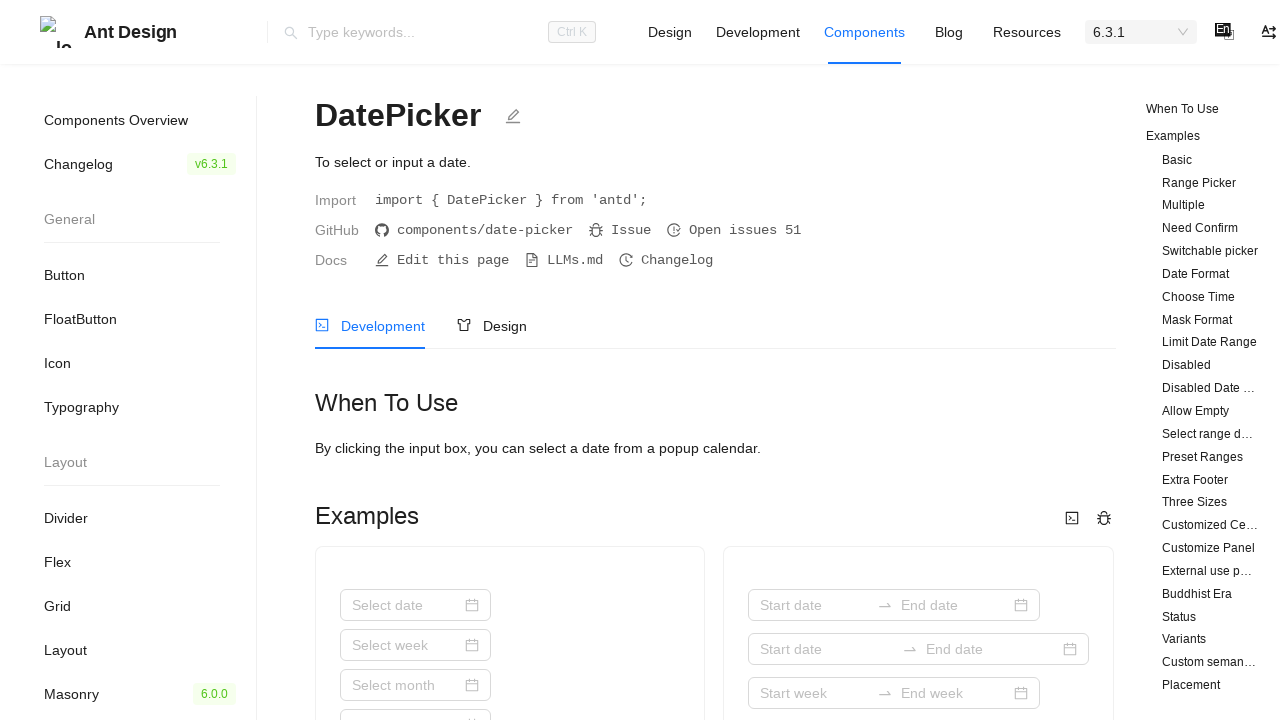

Clicked the first date input field to open date picker at (406, 605) on internal:attr=[placeholder="Select date"i] >> nth=0
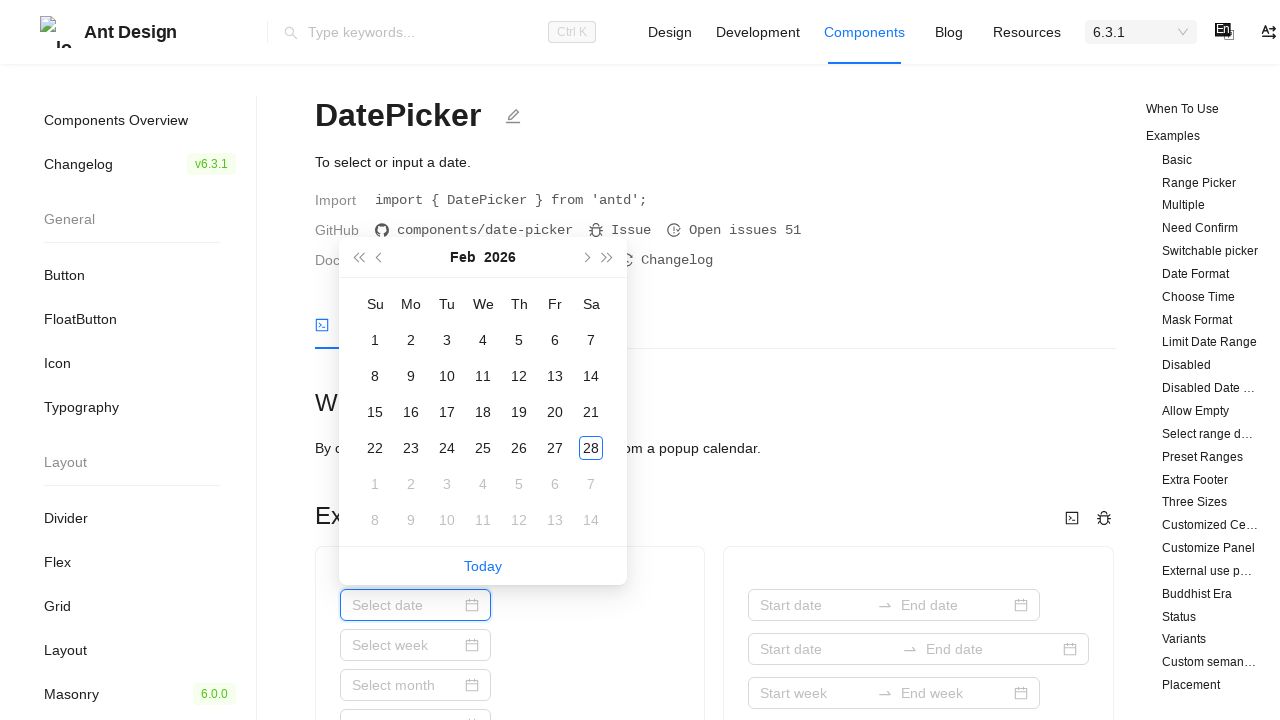

Calculated future date: 2026-03-05 (day 5)
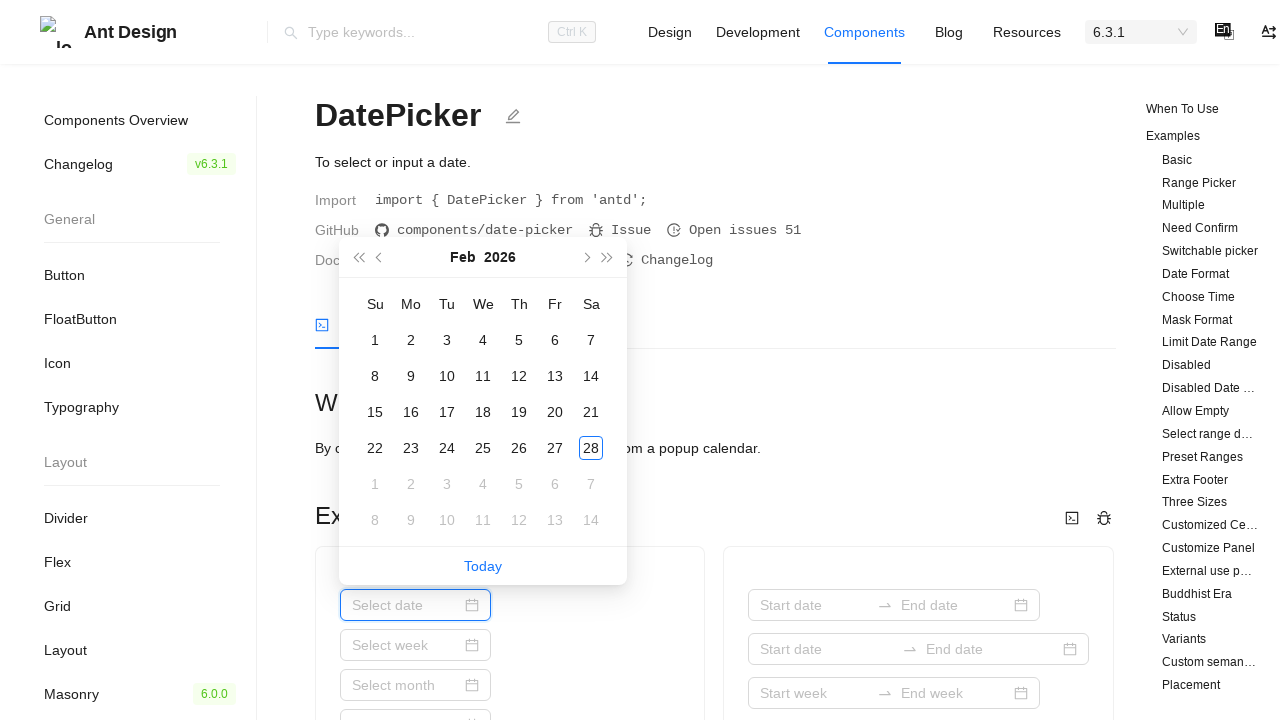

Date picker dropdown appeared
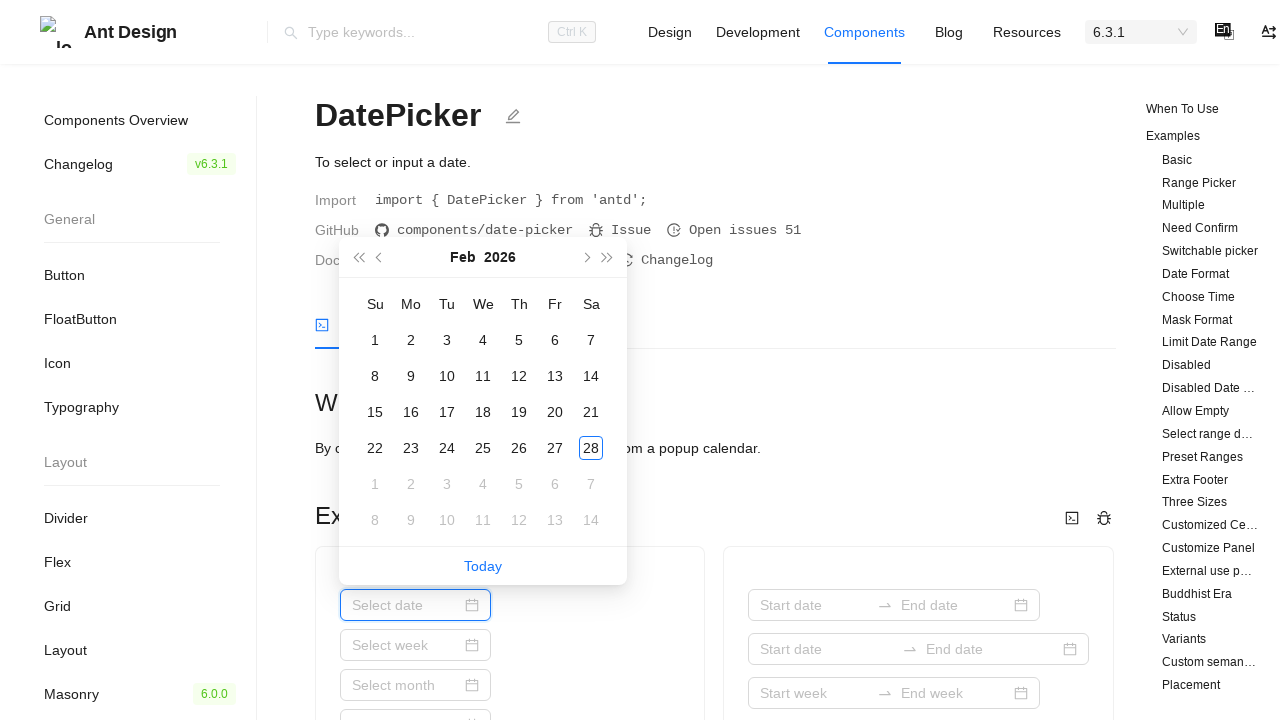

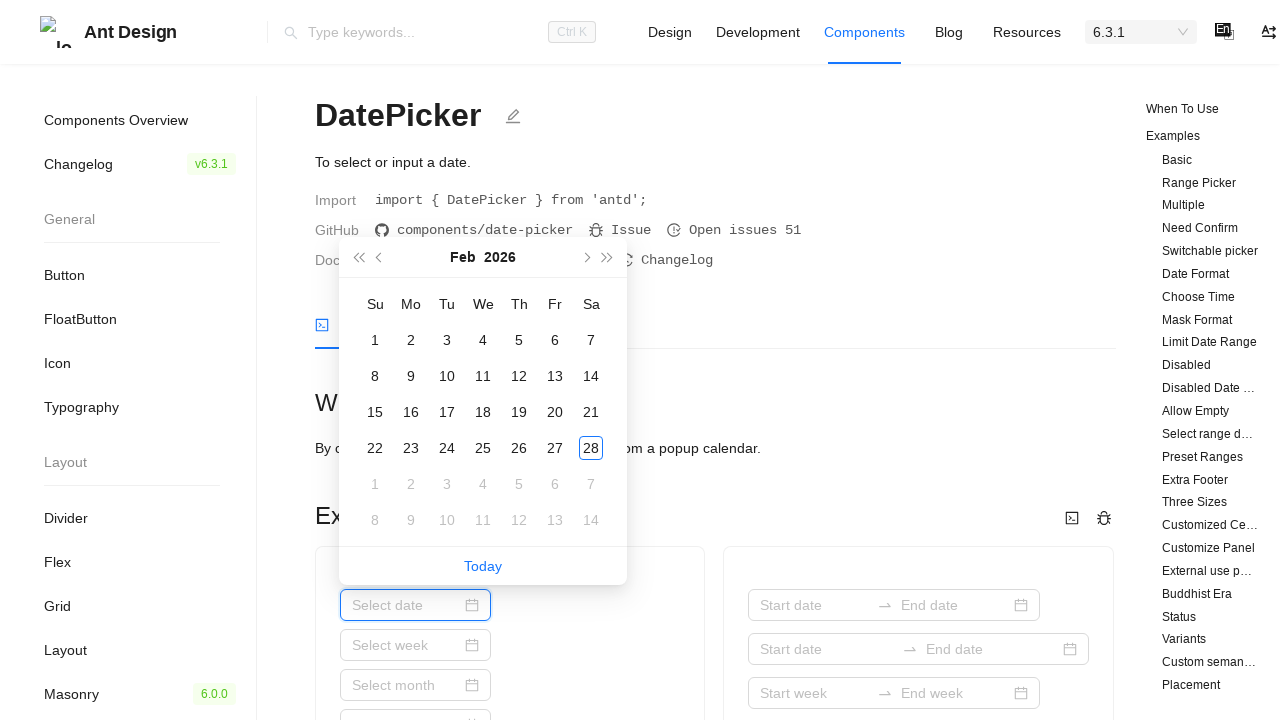